Tests the success button on the Formy buttons page by clicking it

Starting URL: http://formy-project.herokuapp.com

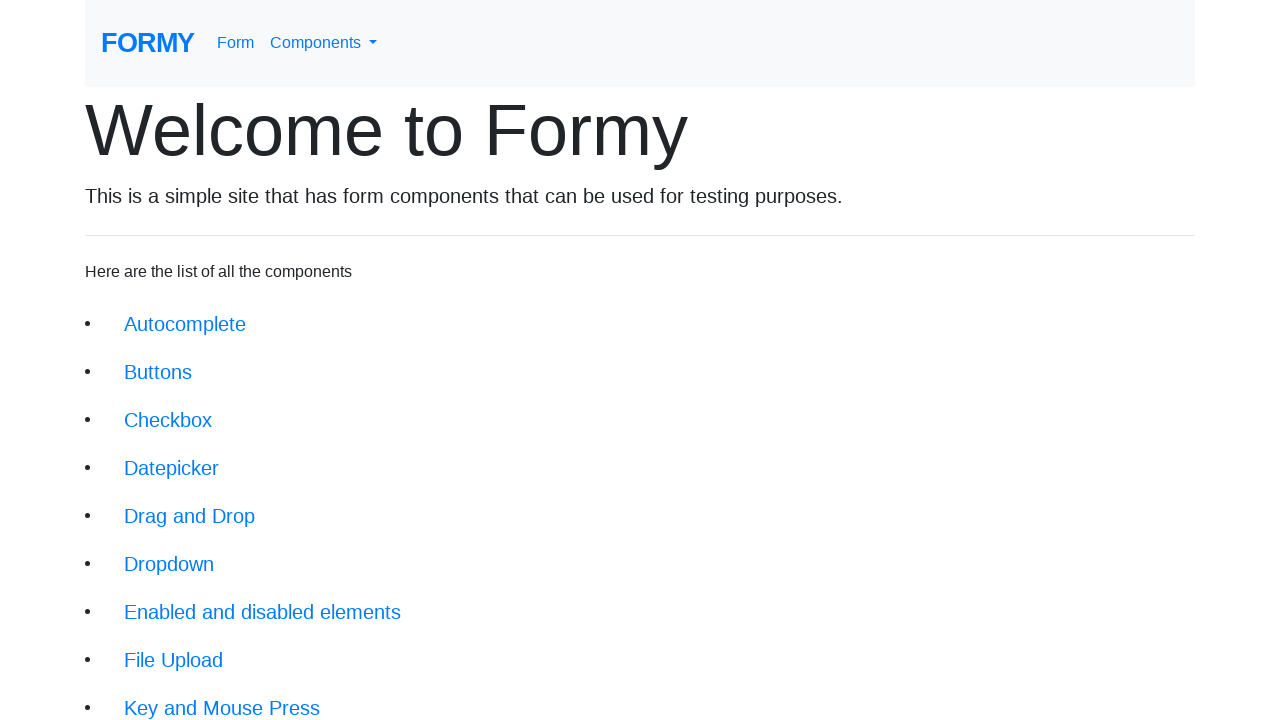

Clicked on Buttons link from homepage at (158, 372) on xpath=/html/body/div/div/li[2]/a
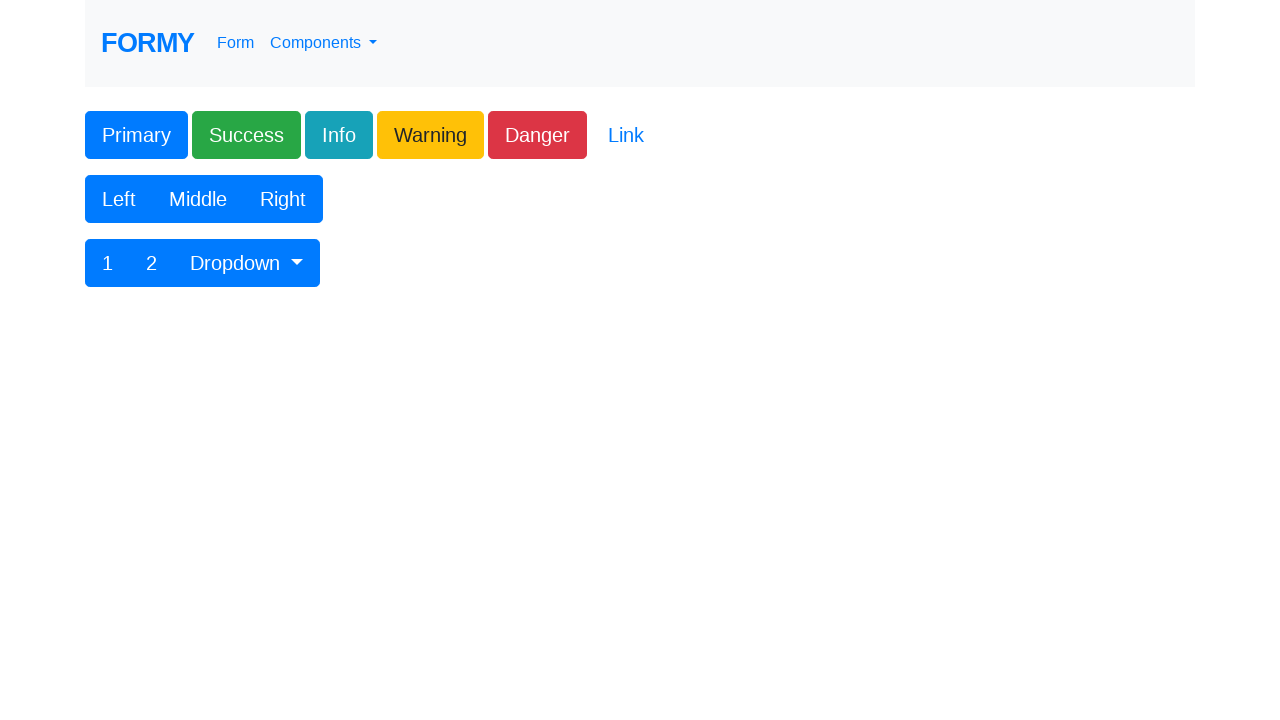

Buttons page loaded and success button is visible
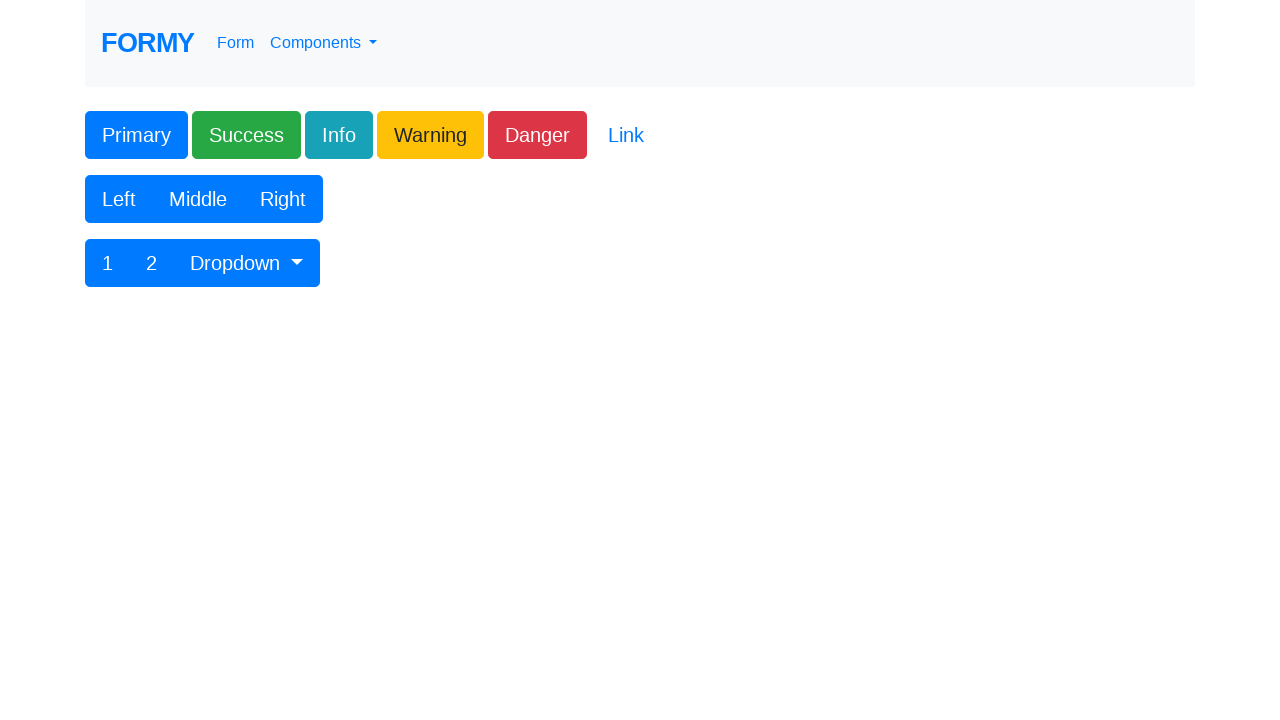

Clicked success button on Formy buttons page at (246, 135) on xpath=/html/body/div/form/div[1]/div/div/button[2]
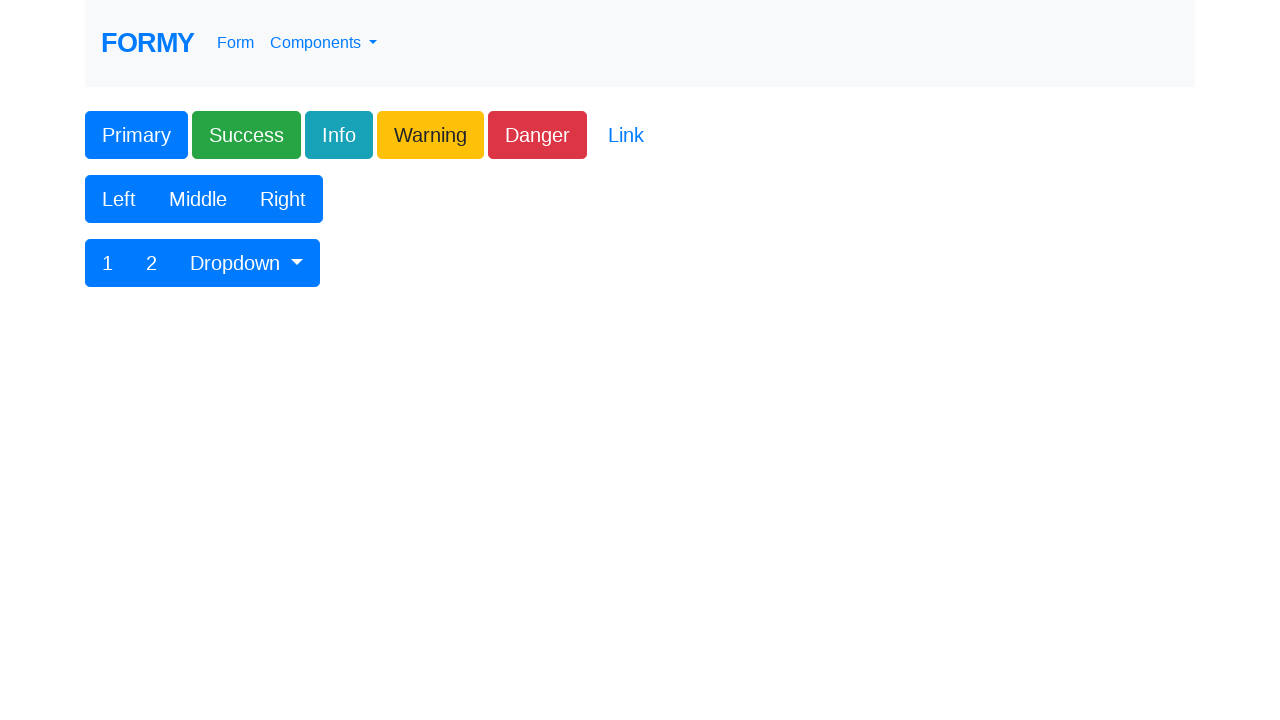

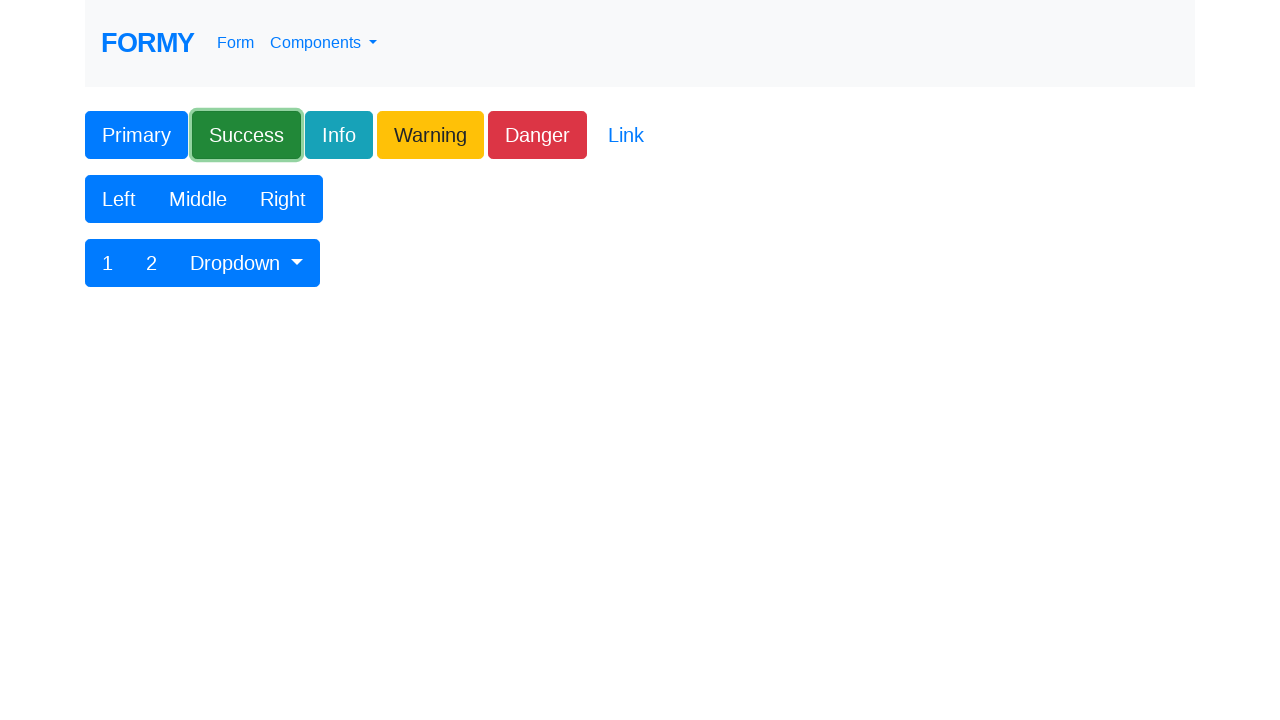